Tests a registration form by filling in first name, last name, and email fields in the first block, then submitting the form and verifying the success message is displayed.

Starting URL: http://suninjuly.github.io/registration1.html

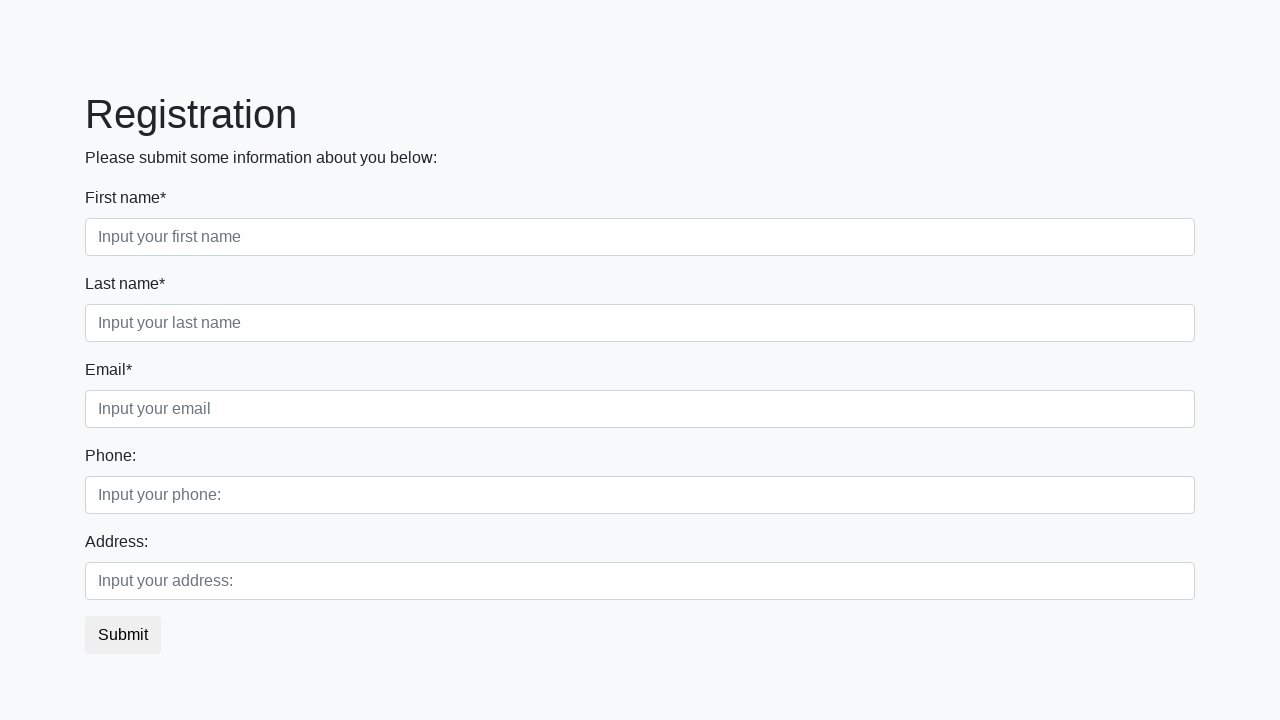

Filled first name field with 'Ivan' on div.first_block div.first_class input
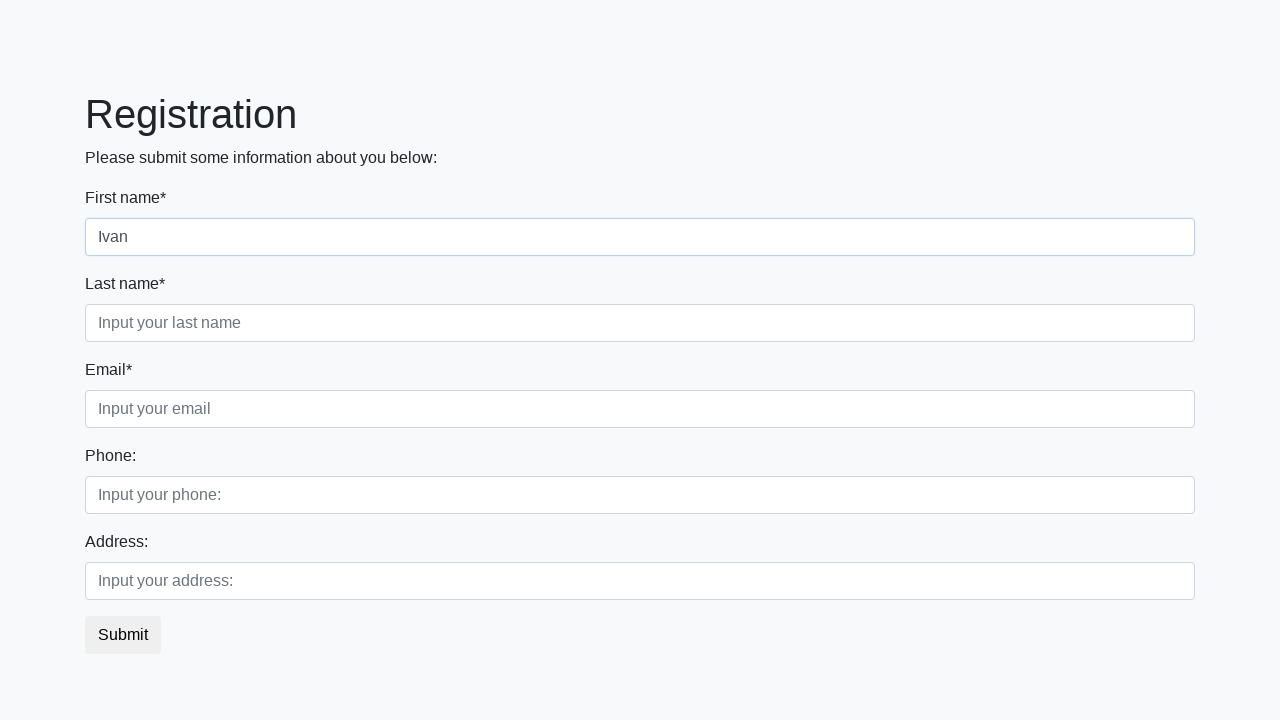

Filled last name field with 'Petrov' on div.first_block div.second_class input
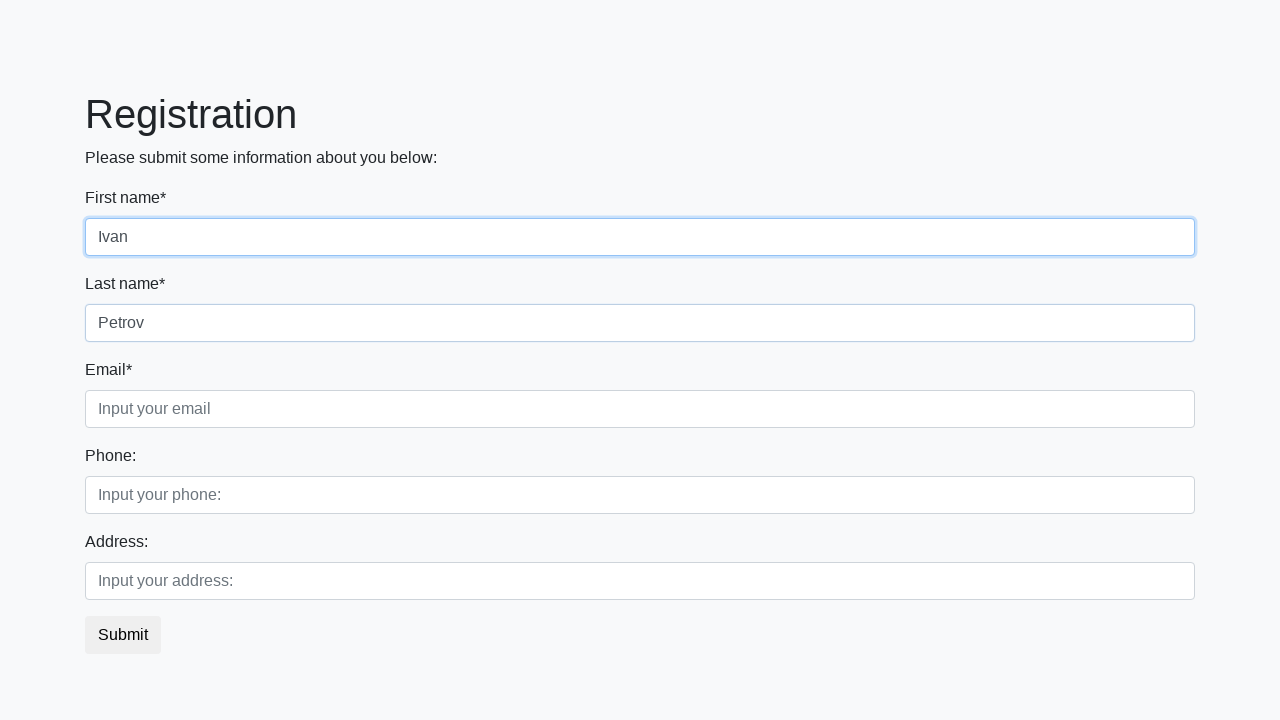

Filled email field with 'admin@mail.ru' on div.first_block div.third_class input
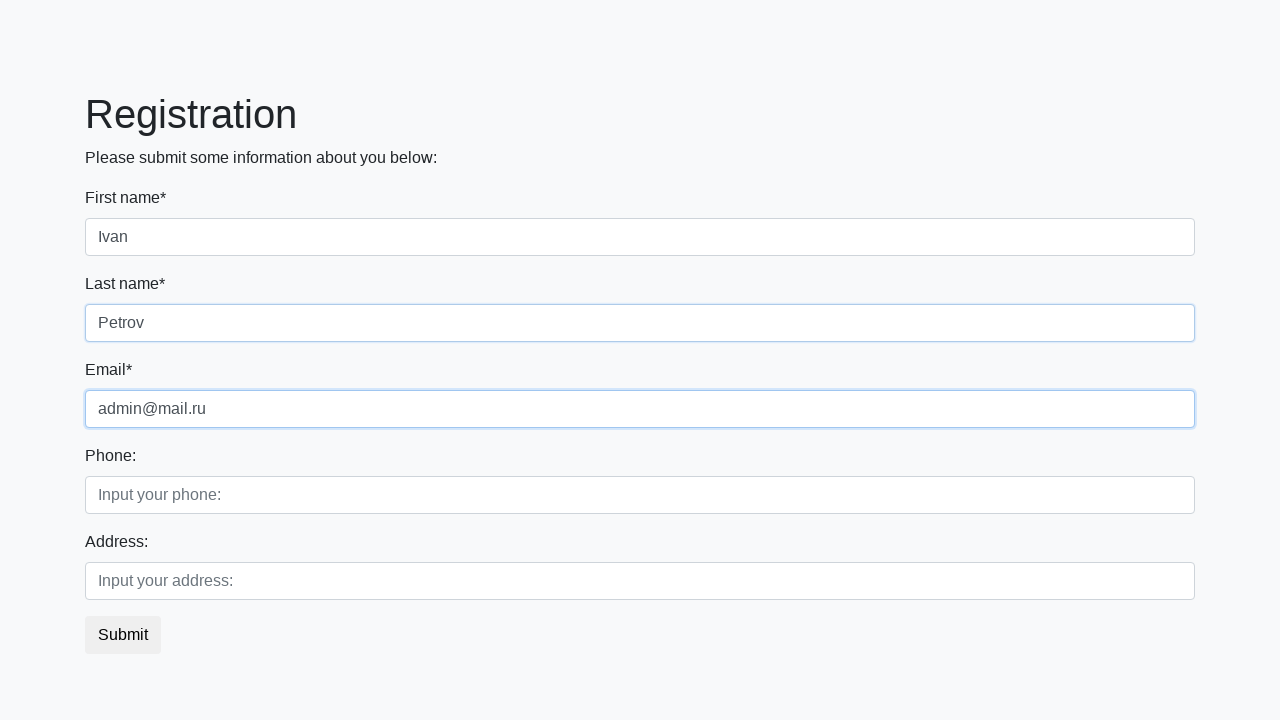

Clicked submit button to register at (123, 635) on button.btn
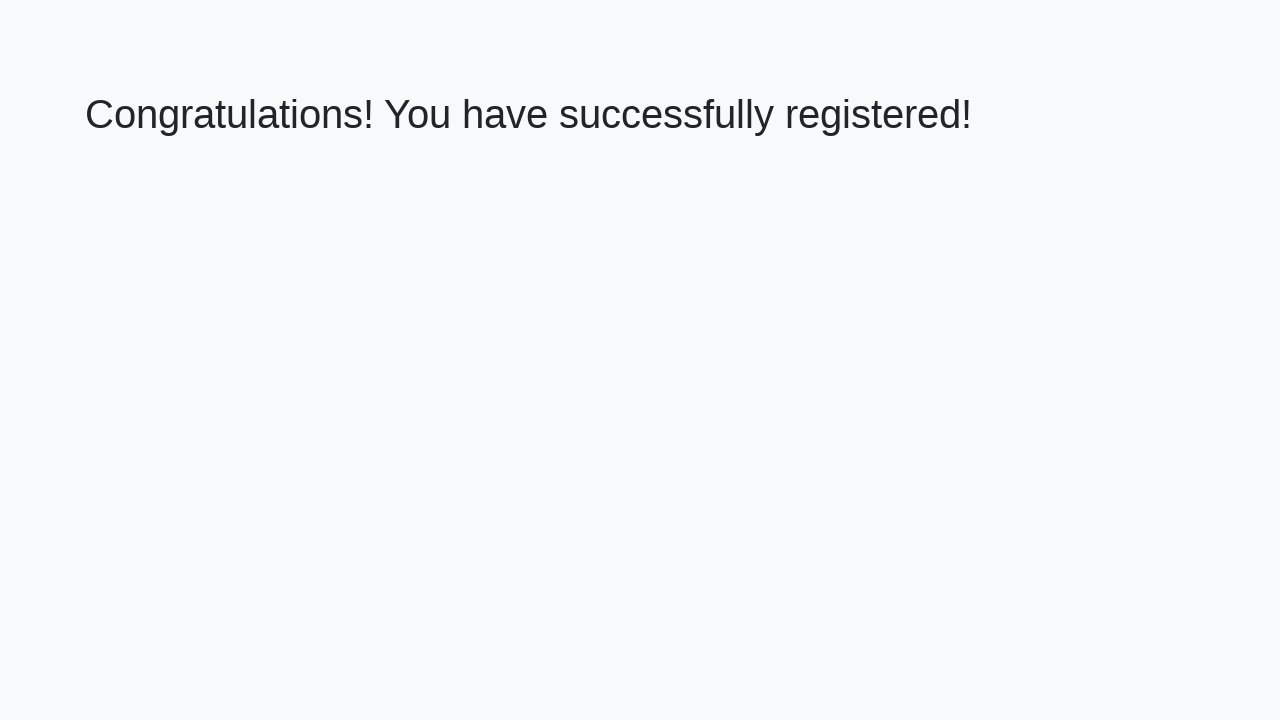

Success heading appeared on page
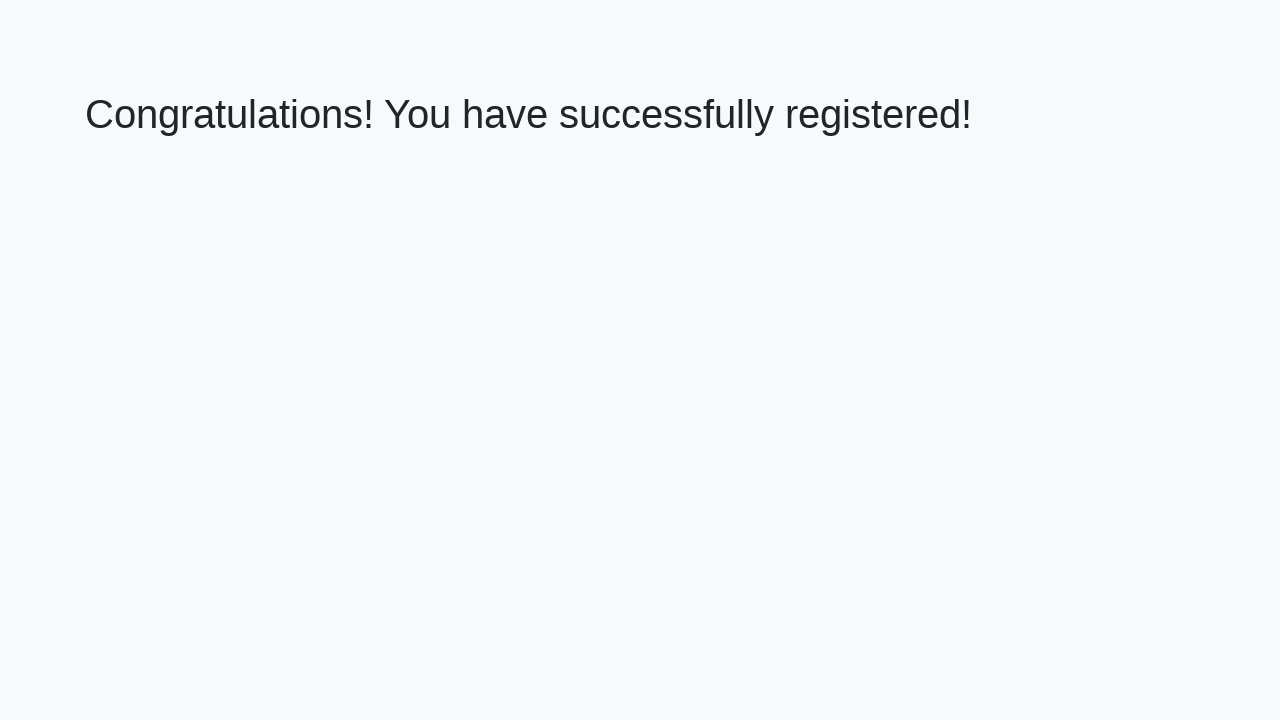

Retrieved success message text
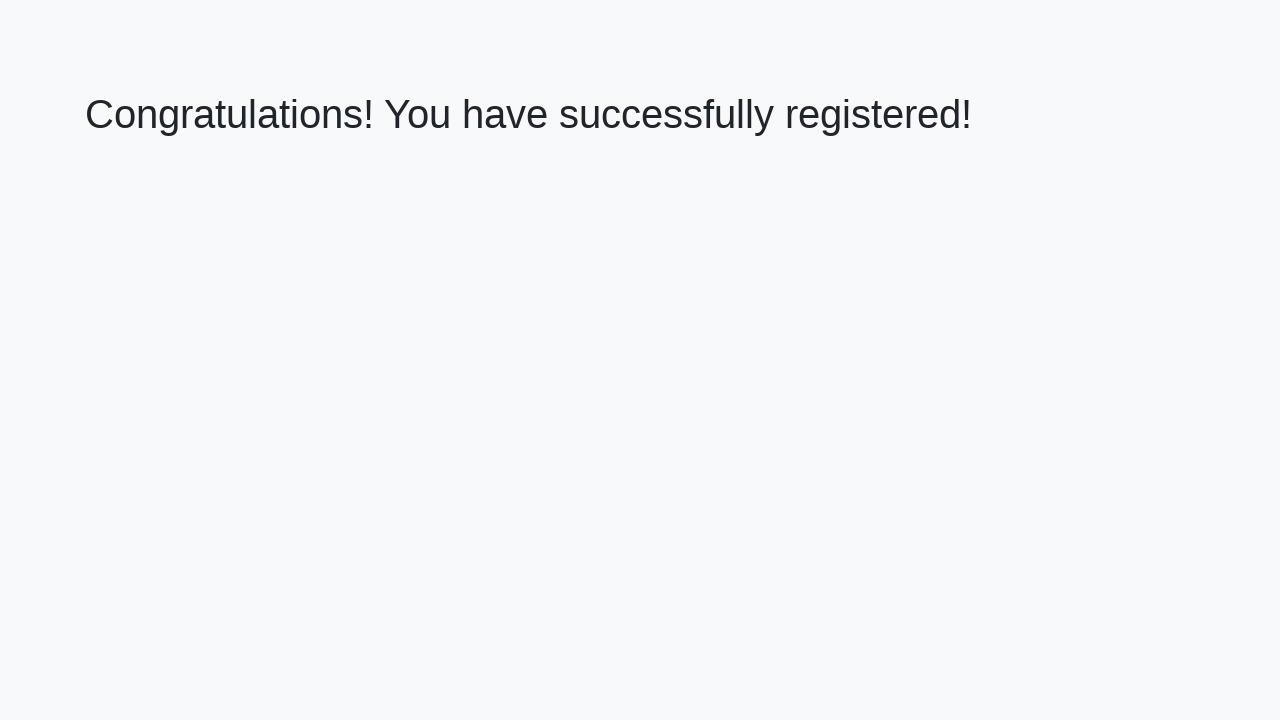

Verified success message: 'Congratulations! You have successfully registered!'
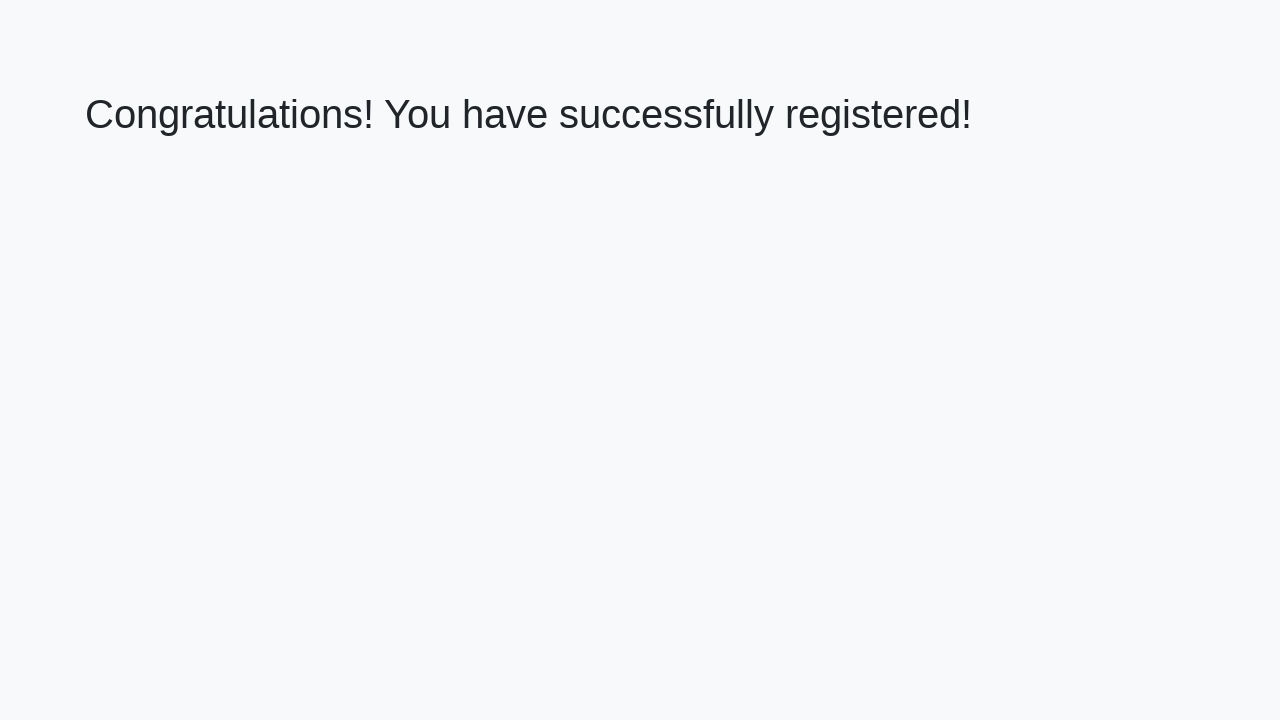

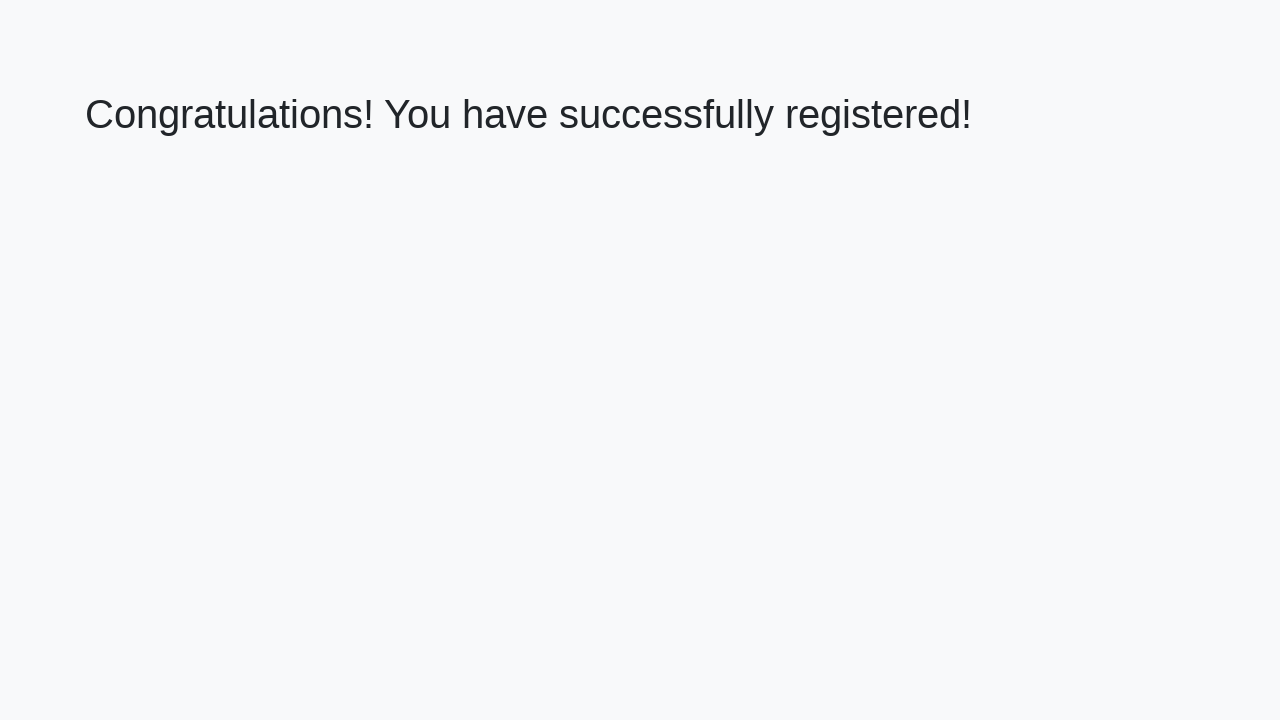